Tests the presence and filling of context fields including subject, hobbies, address, state, and city on a contact form

Starting URL: https://demoqa.com/automation-practice-form

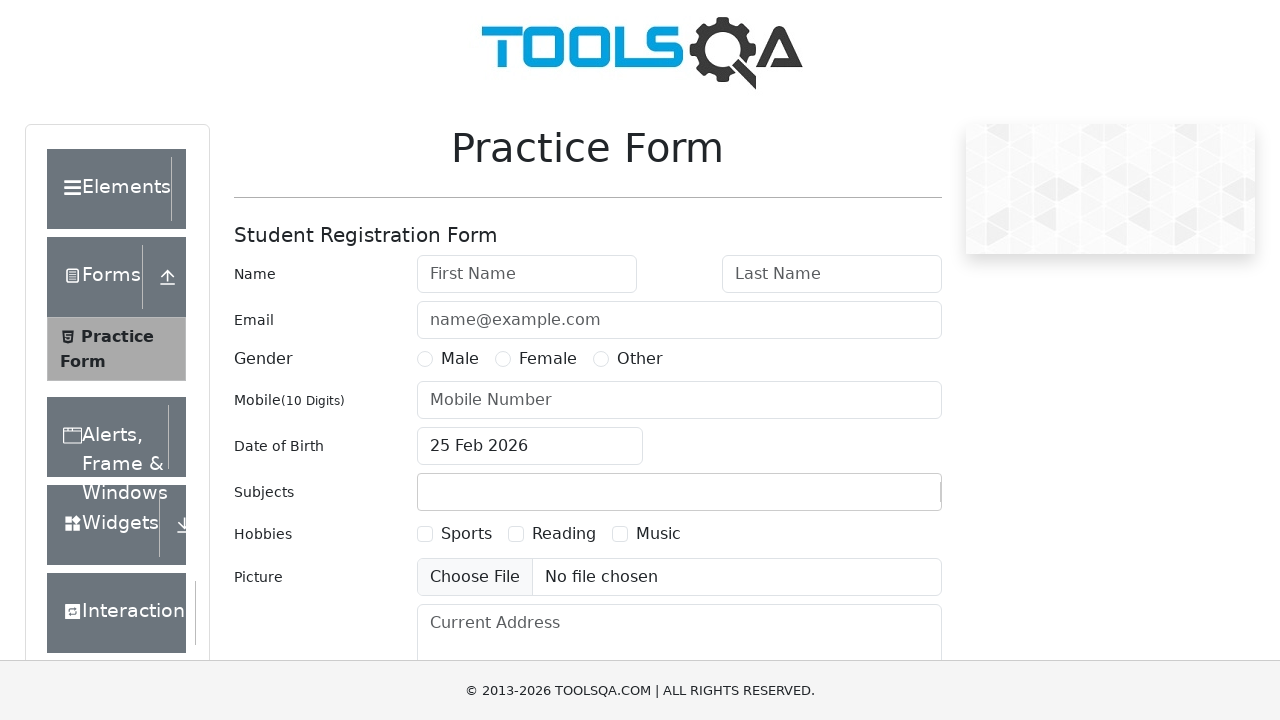

Clicked on subject field to open autocomplete at (430, 492) on #subjectsContainer input
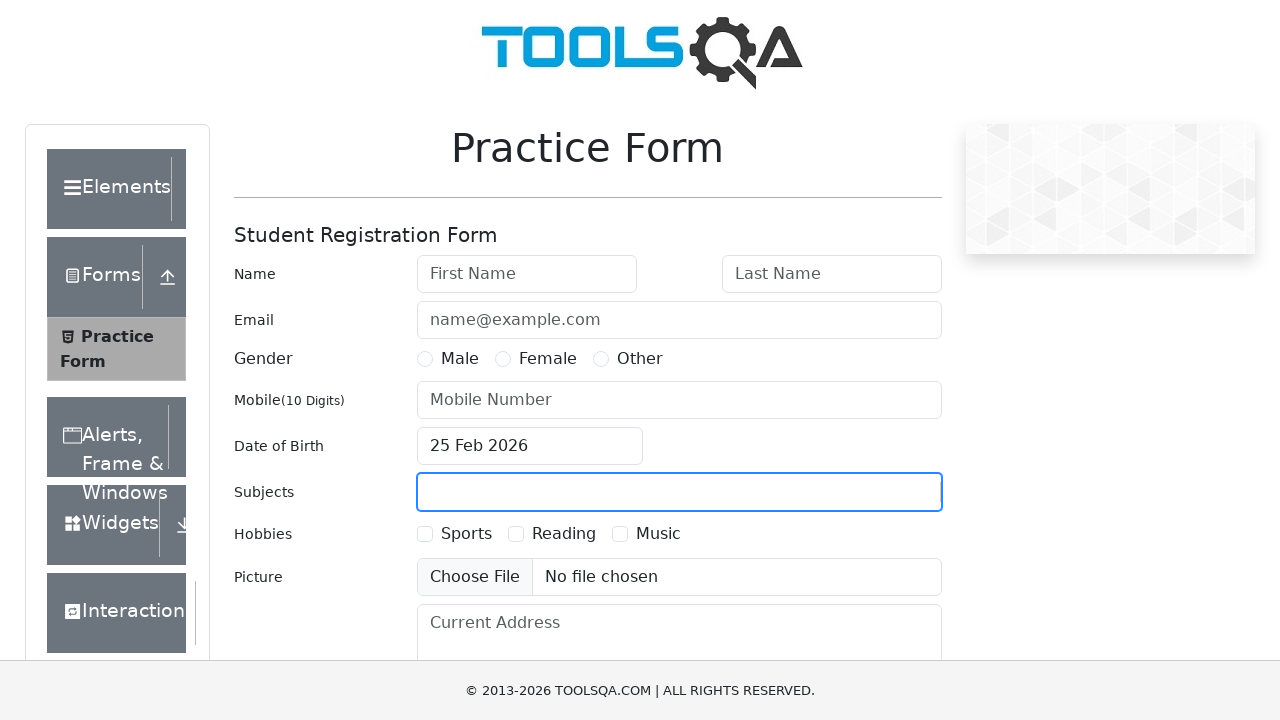

Typed 'Computer Science' into subject field on #subjectsContainer input
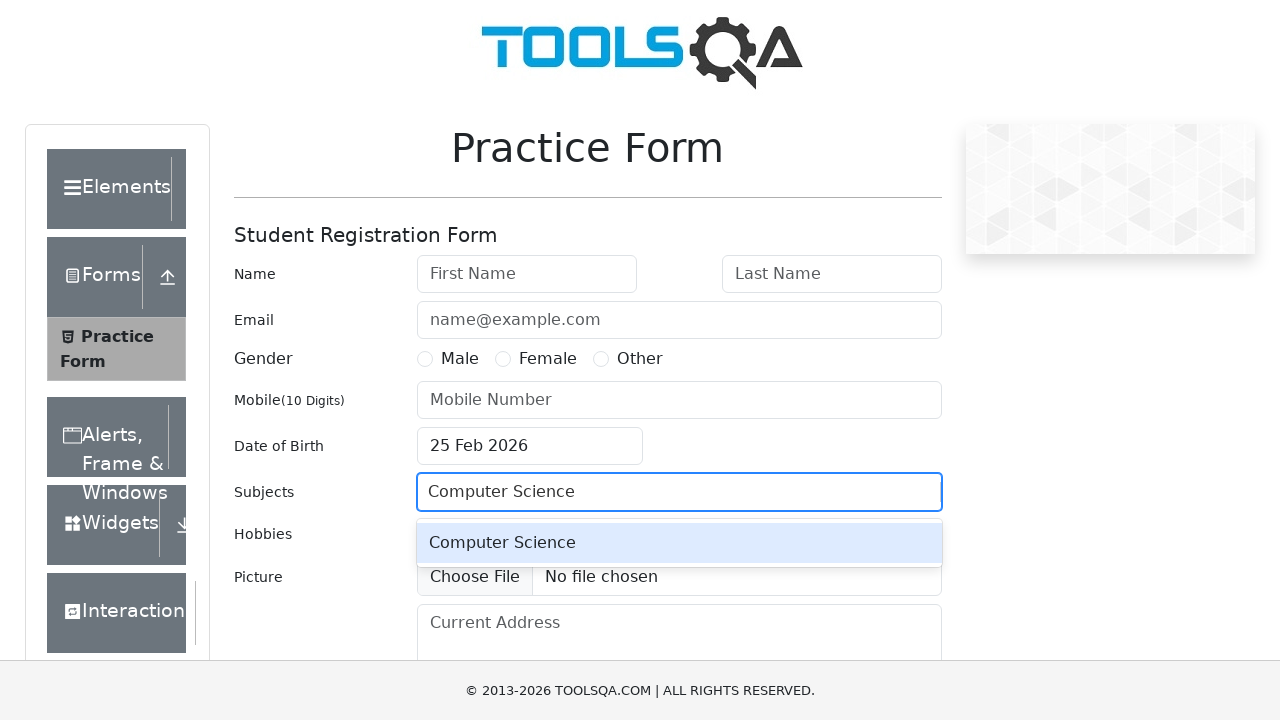

Pressed Enter to select 'Computer Science' from autocomplete on #subjectsContainer input
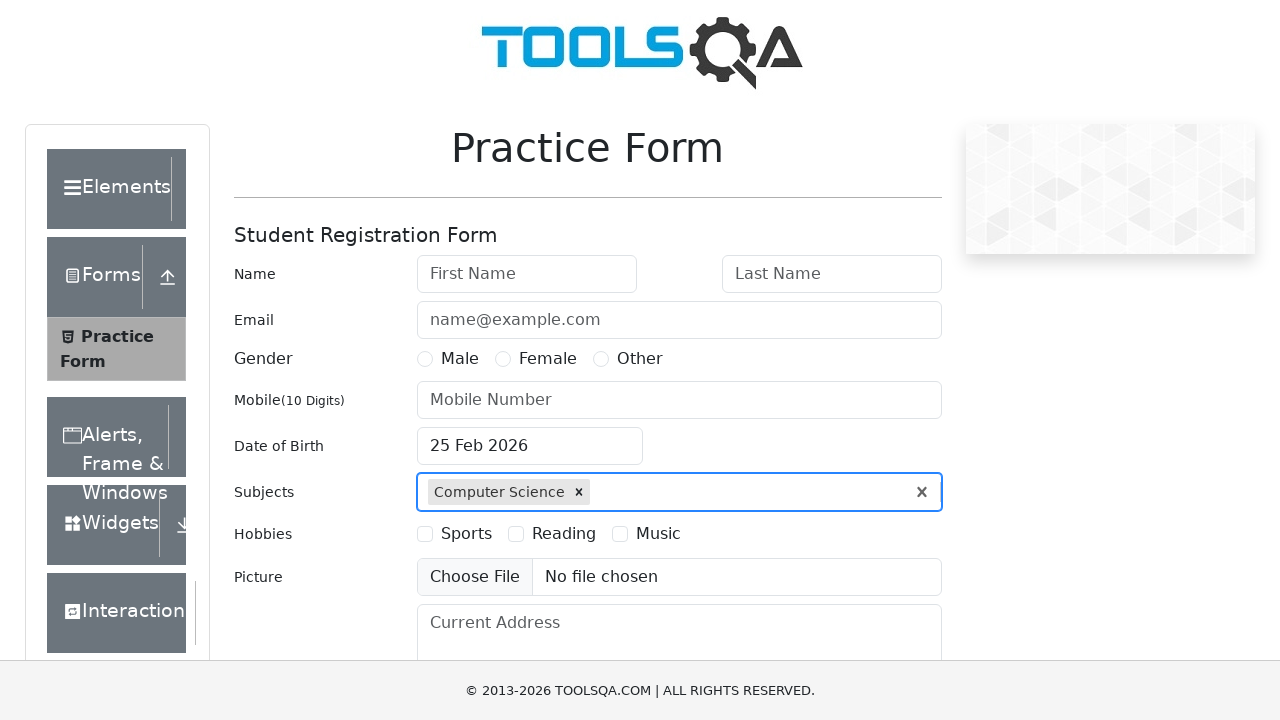

Selected 'Sports' hobby checkbox at (466, 534) on label[for='hobbies-checkbox-1']
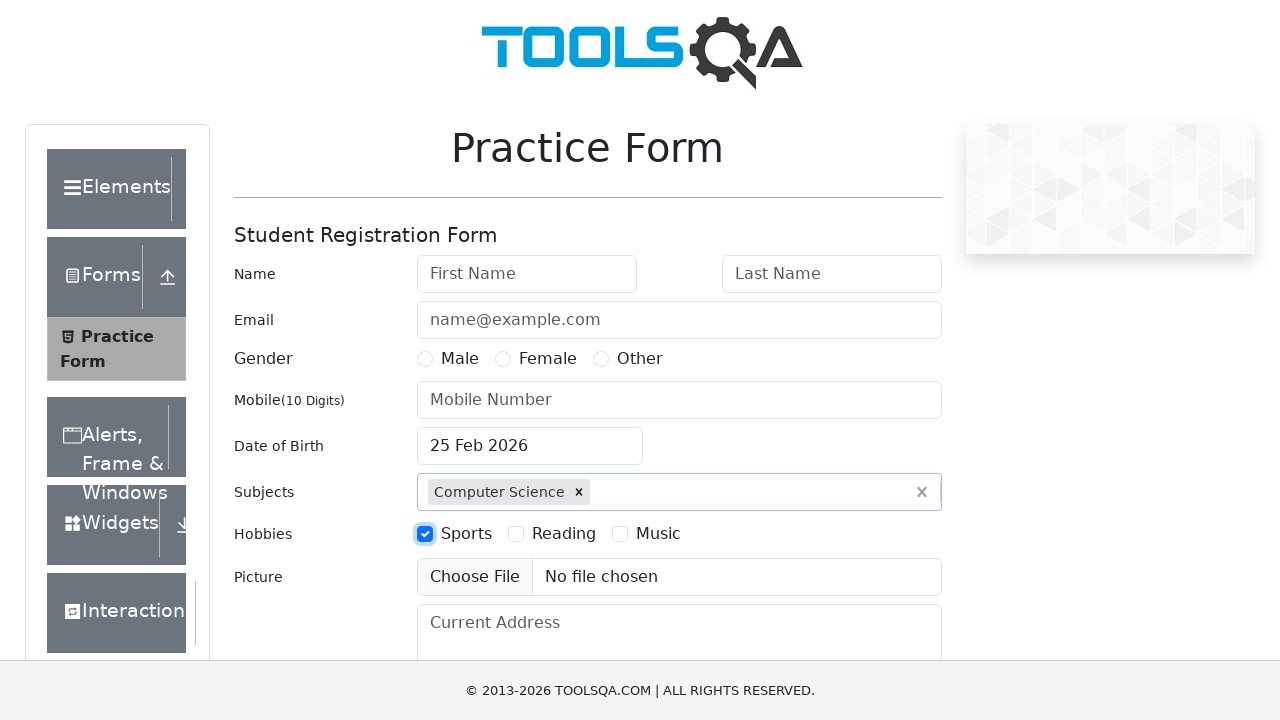

Filled current address field with '123 Test Street, Test City' on #currentAddress
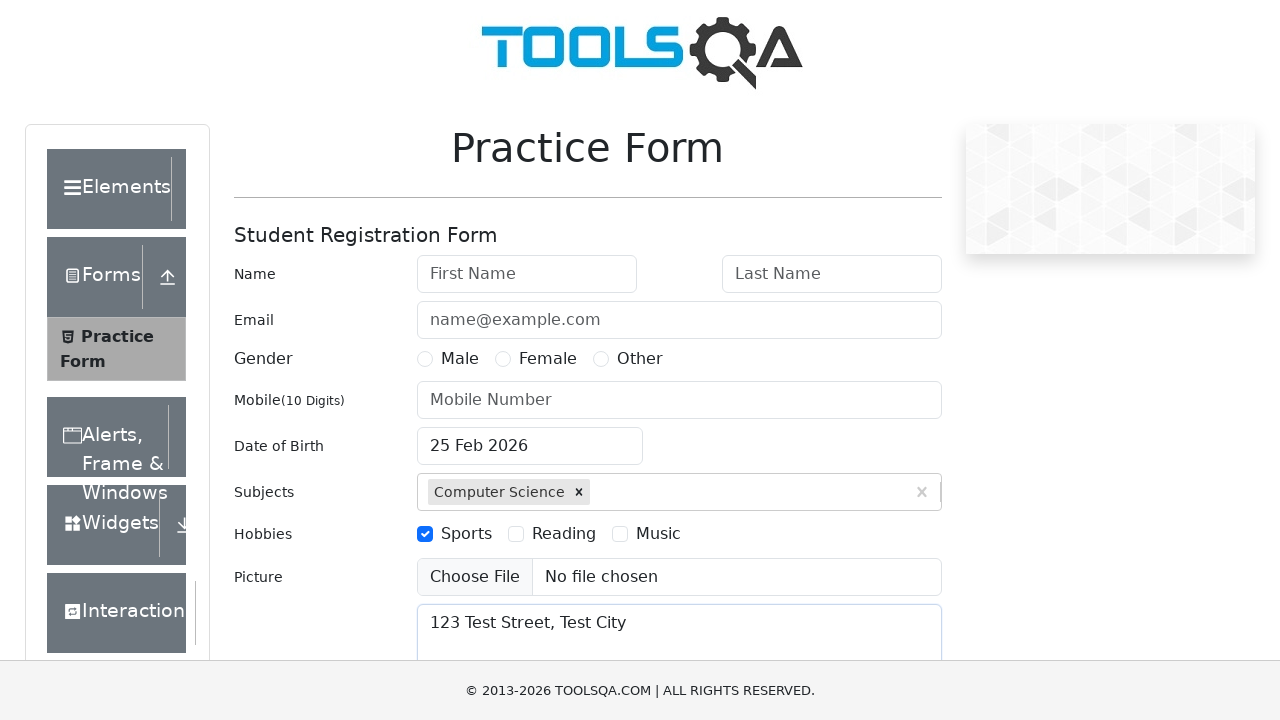

Clicked on state dropdown to open options at (527, 437) on #state
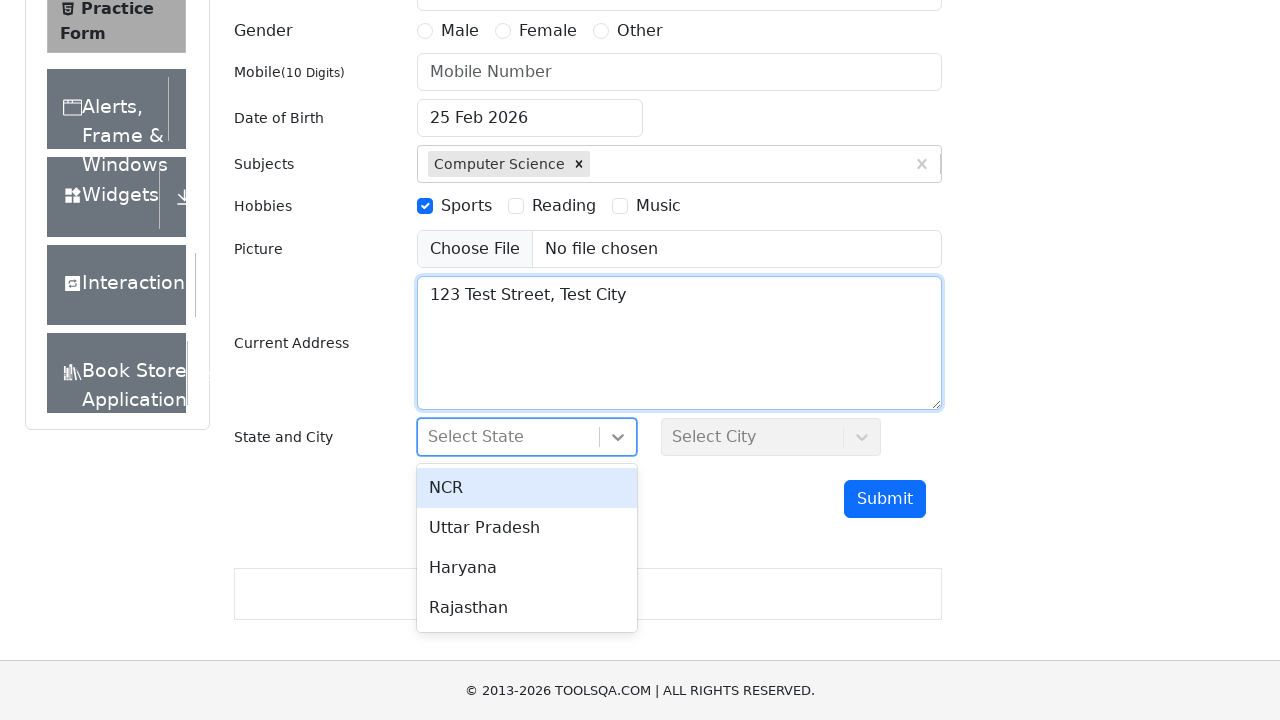

Selected 'NCR' from state dropdown at (527, 488) on div:text('NCR')
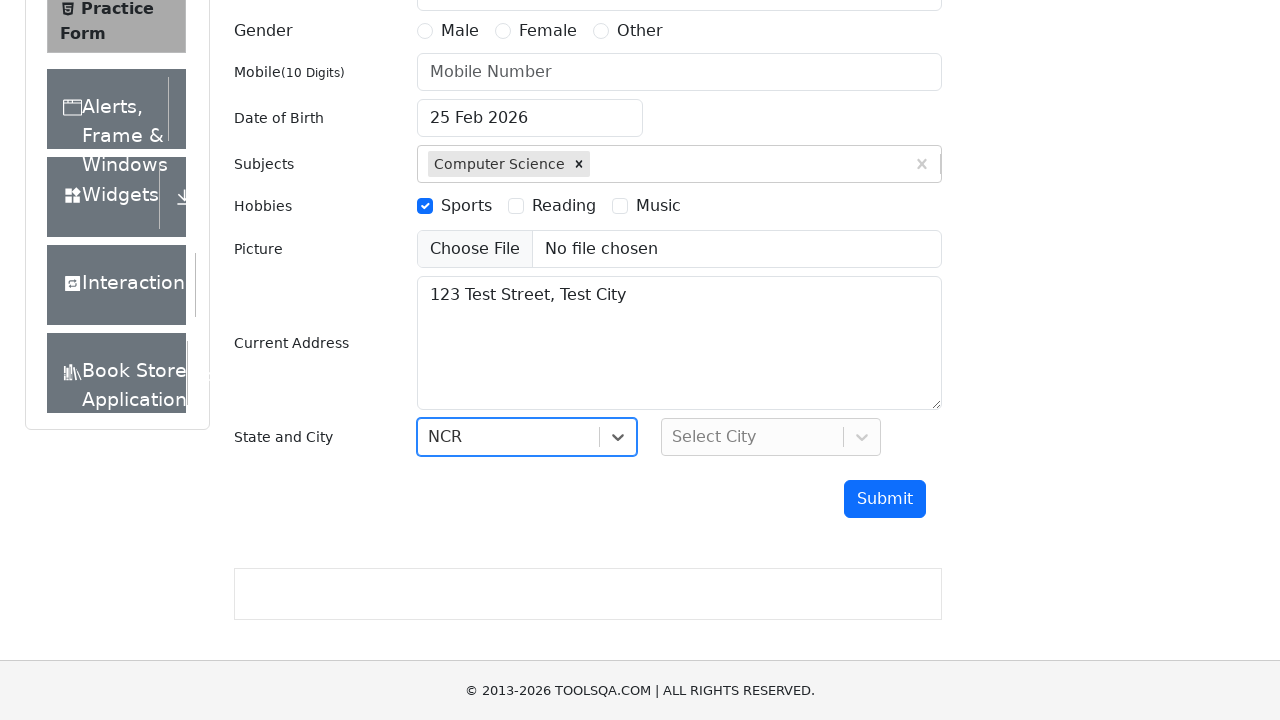

Clicked on city dropdown to open options at (771, 437) on #city
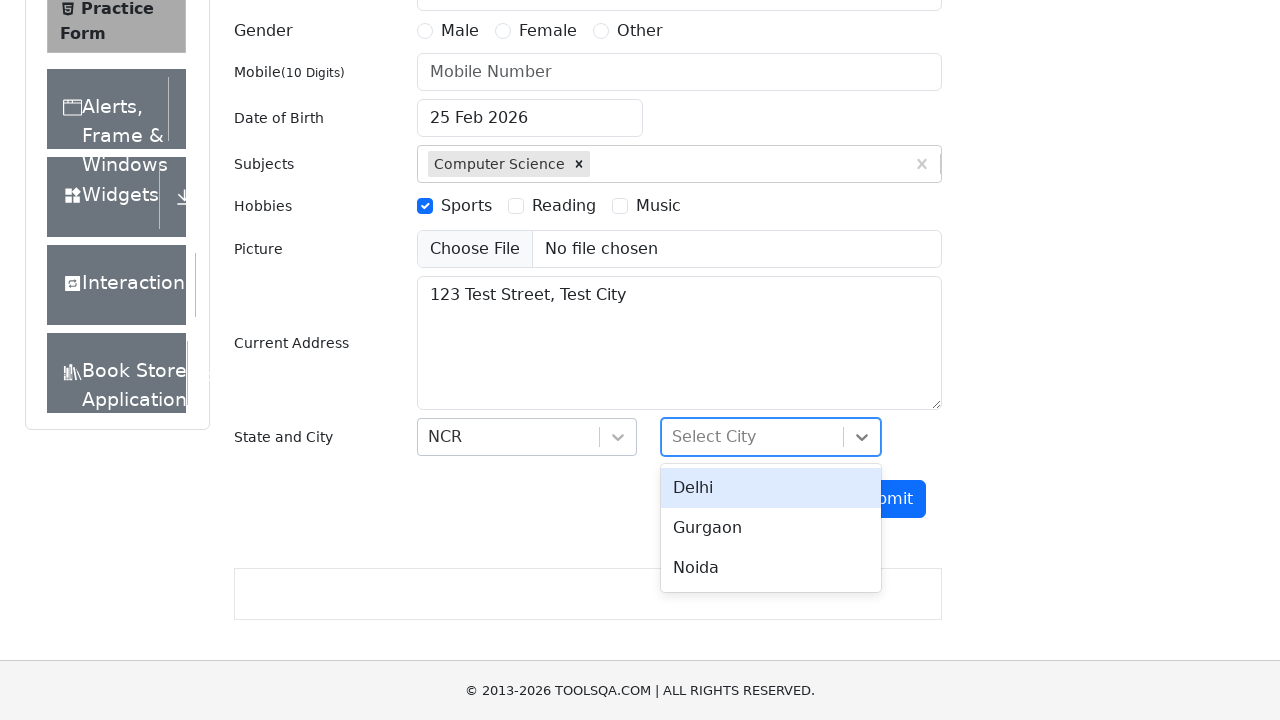

Selected 'Delhi' from city dropdown at (771, 488) on div:text('Delhi')
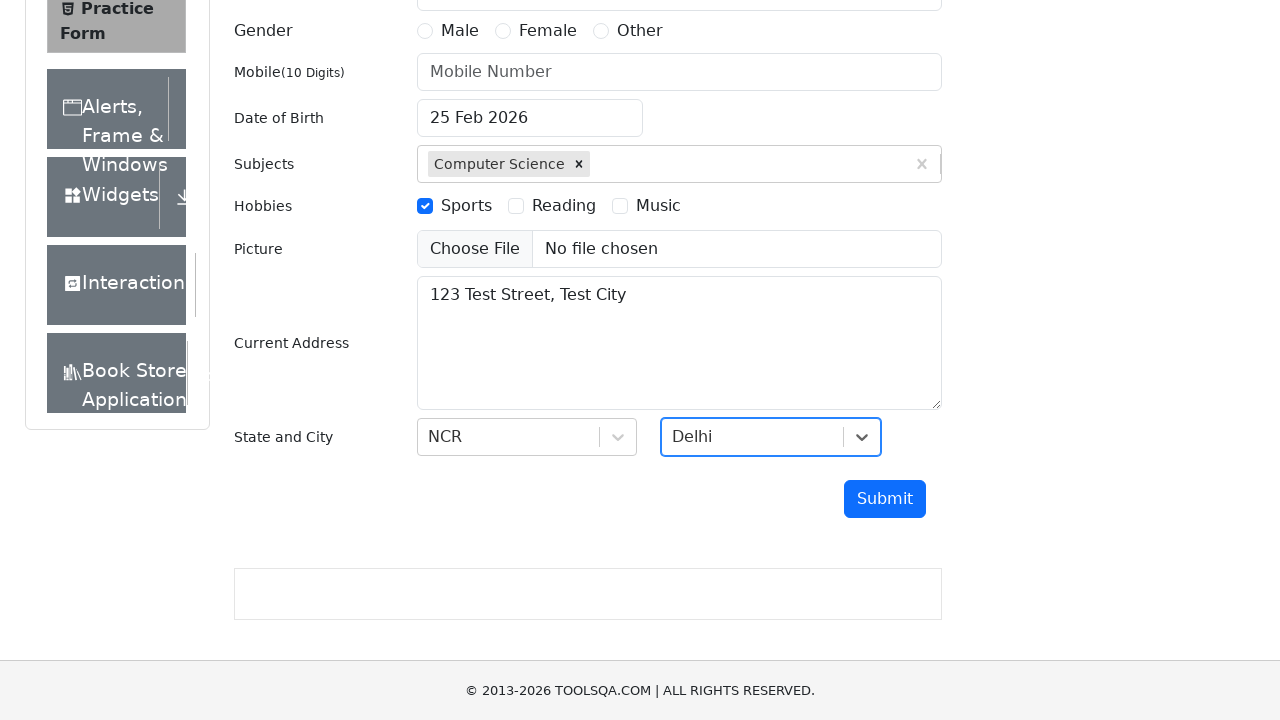

Set empty file input for picture upload field
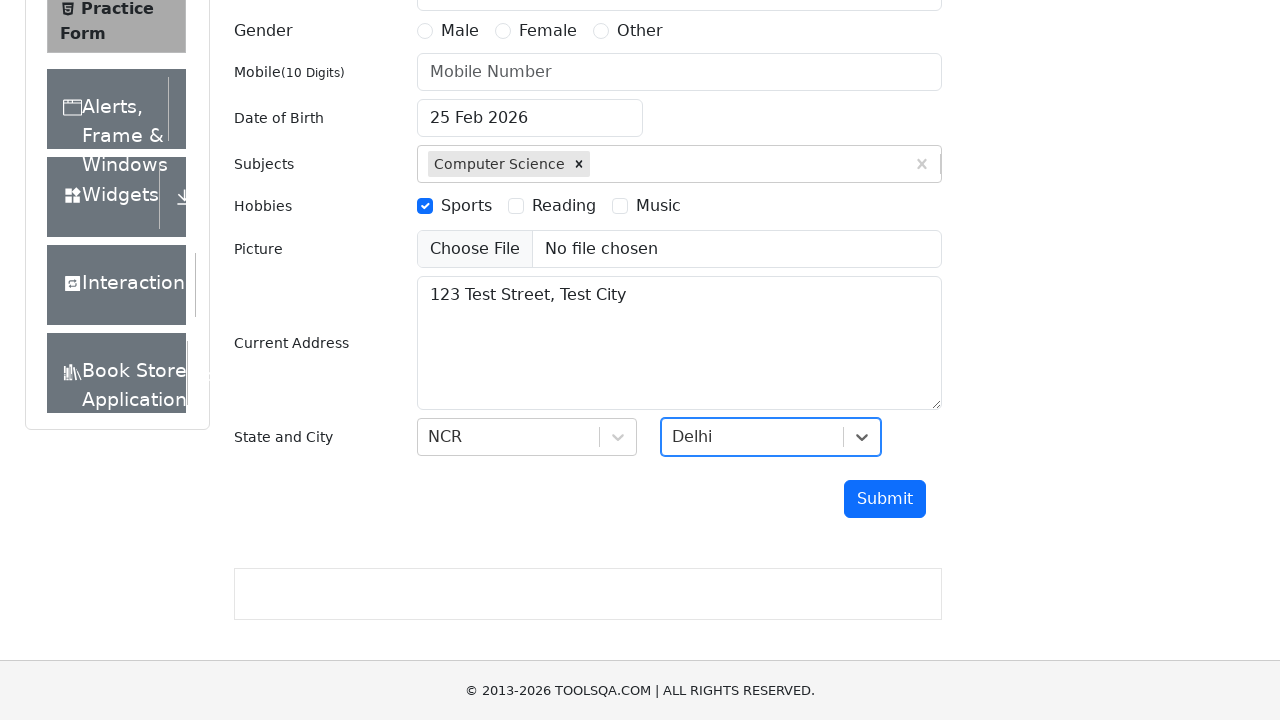

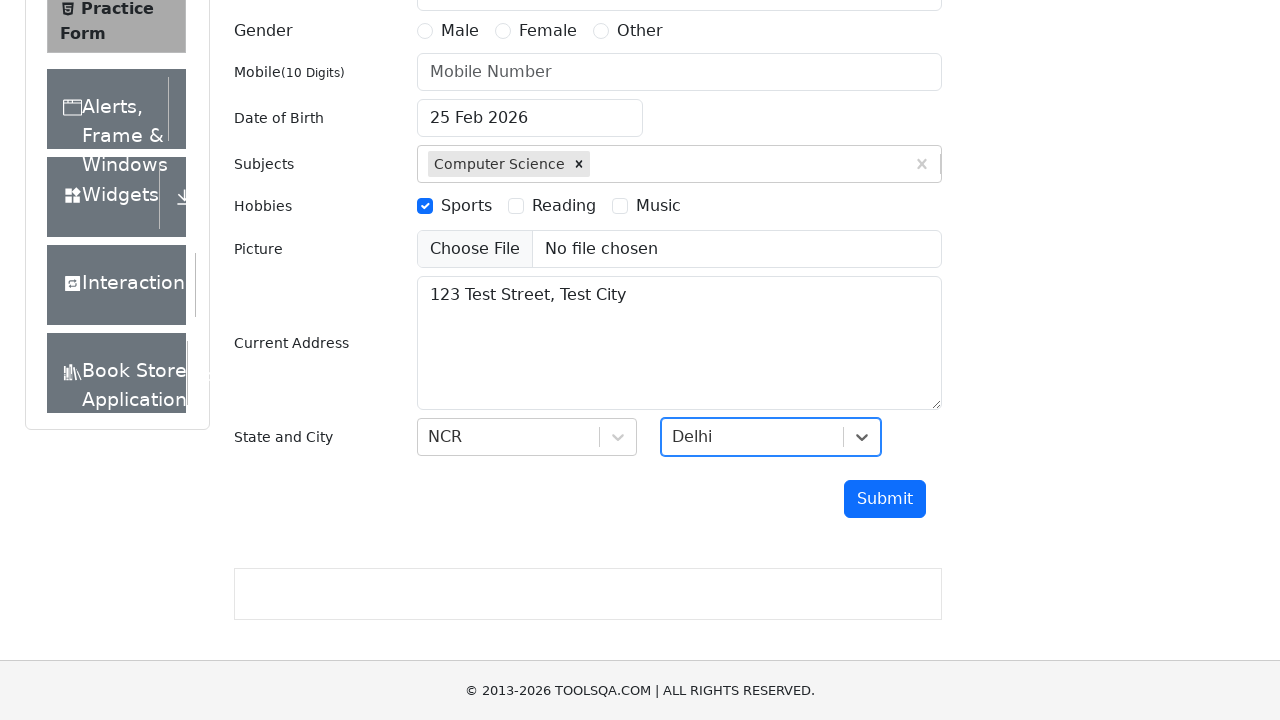